Tests a signup form with dynamic attributes by filling in username, password, confirm password, and email fields, then submitting the form and verifying the confirmation message

Starting URL: https://v1.training-support.net/selenium/dynamic-attributes

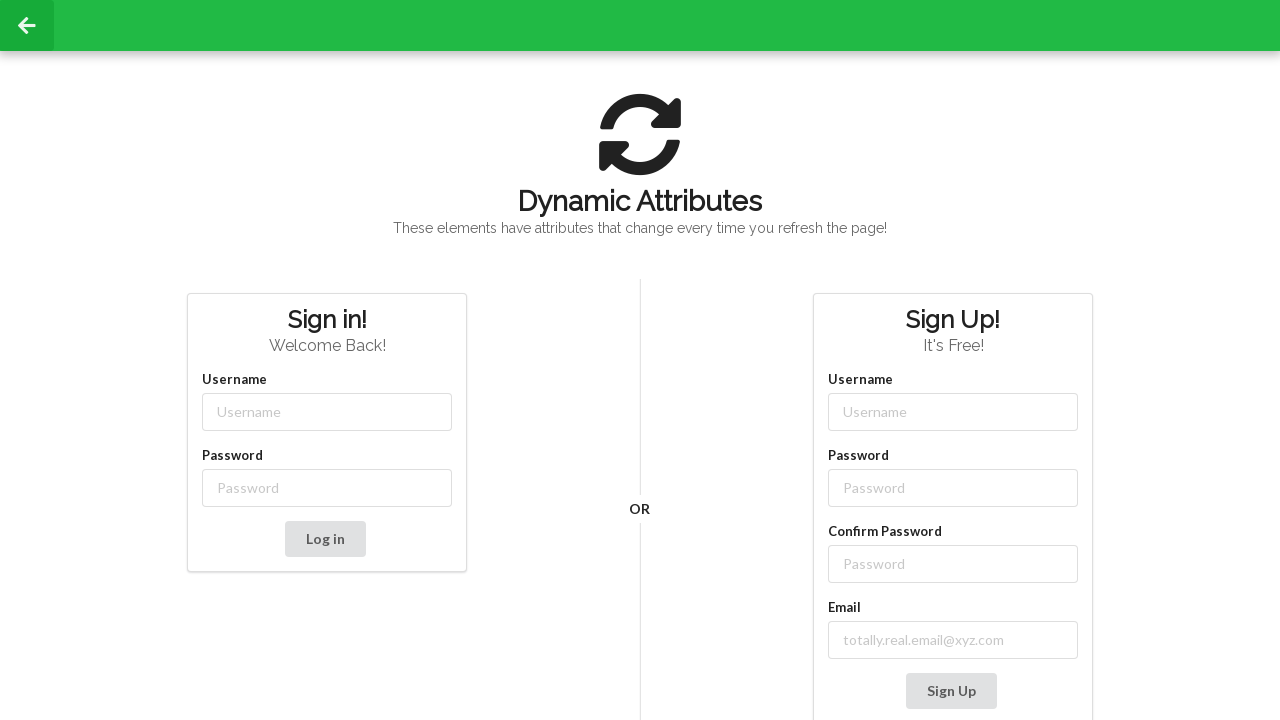

Filled username field with 'admin' on xpath=//input[contains(@class, '-username')]
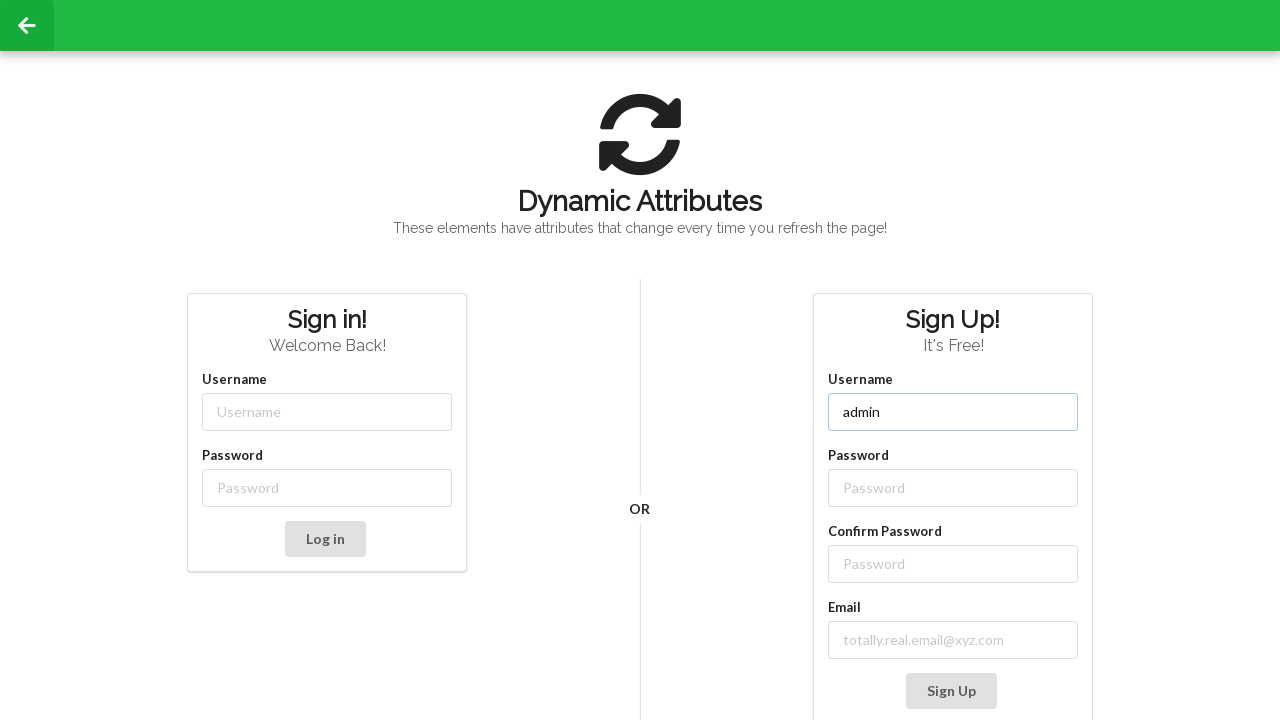

Filled password field with 'password' on xpath=//input[contains(@class, '-password')]
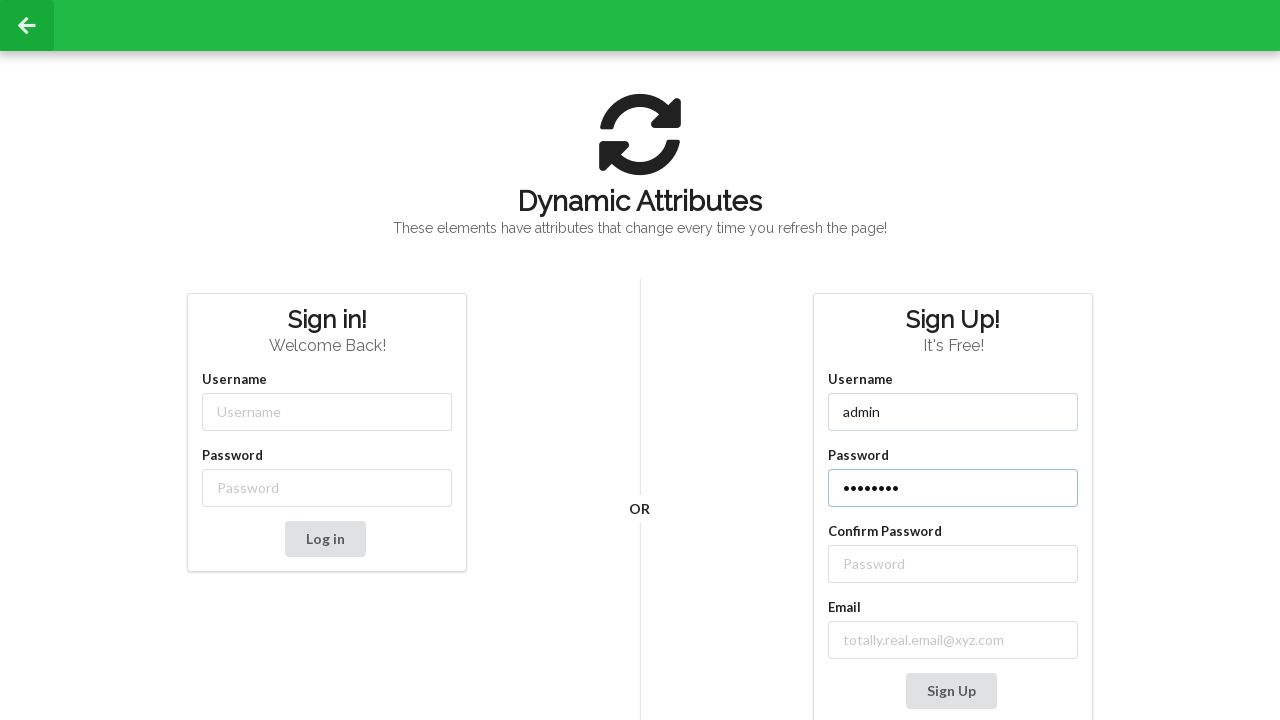

Filled confirm password field with 'password' on xpath=//label[text()='Confirm Password']/parent::div/input
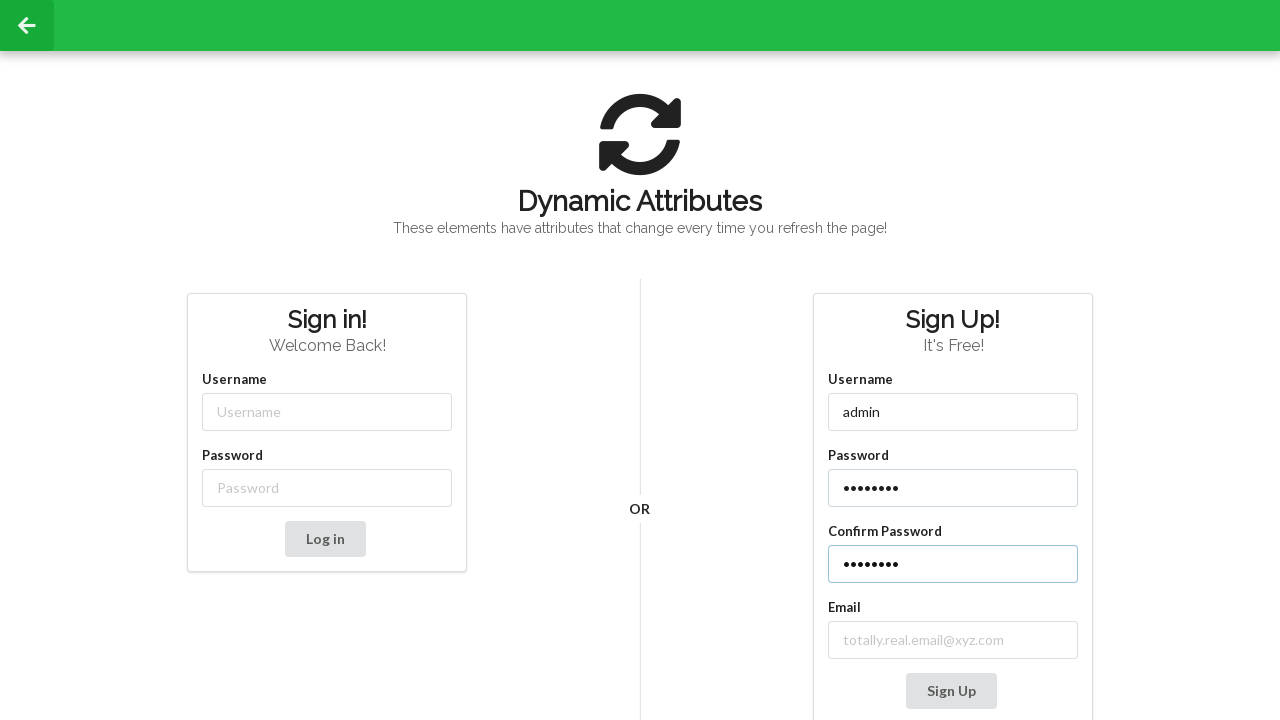

Filled email field with 'testuser2024@example.com' on xpath=//input[starts-with(@name, 'email-')]
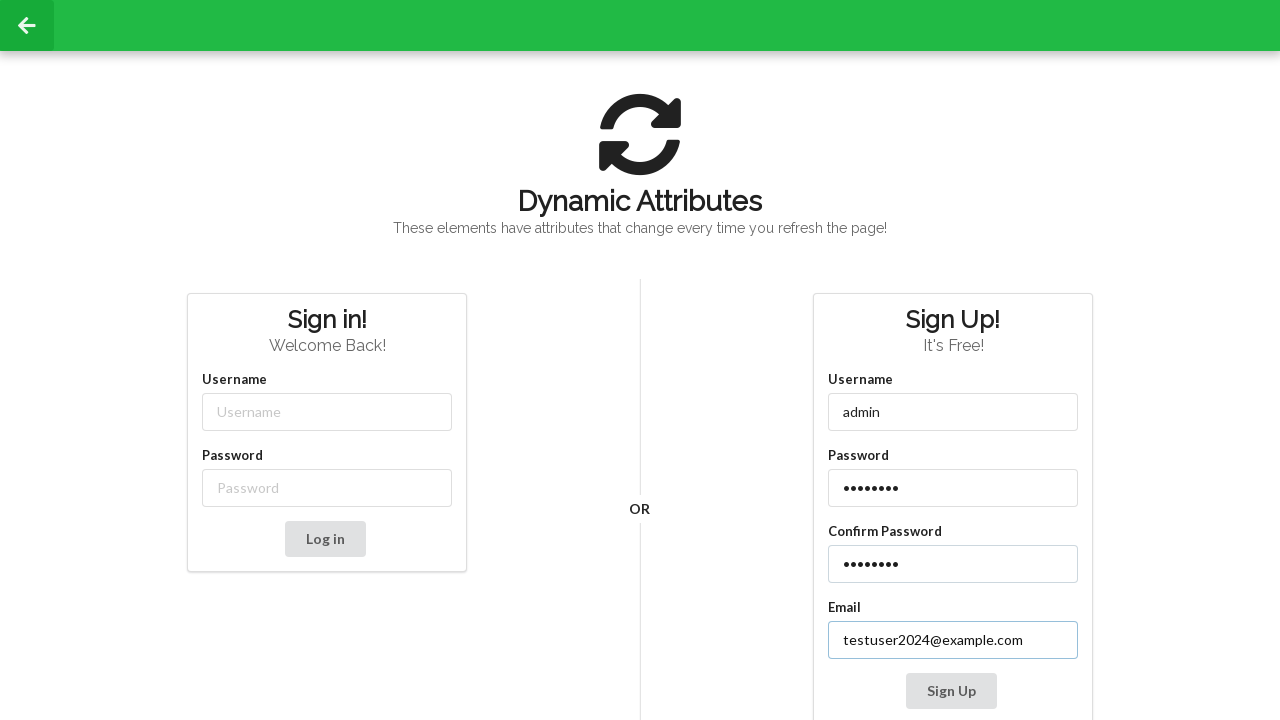

Clicked Sign Up button to submit the form at (951, 691) on xpath=//button[text()='Sign Up']
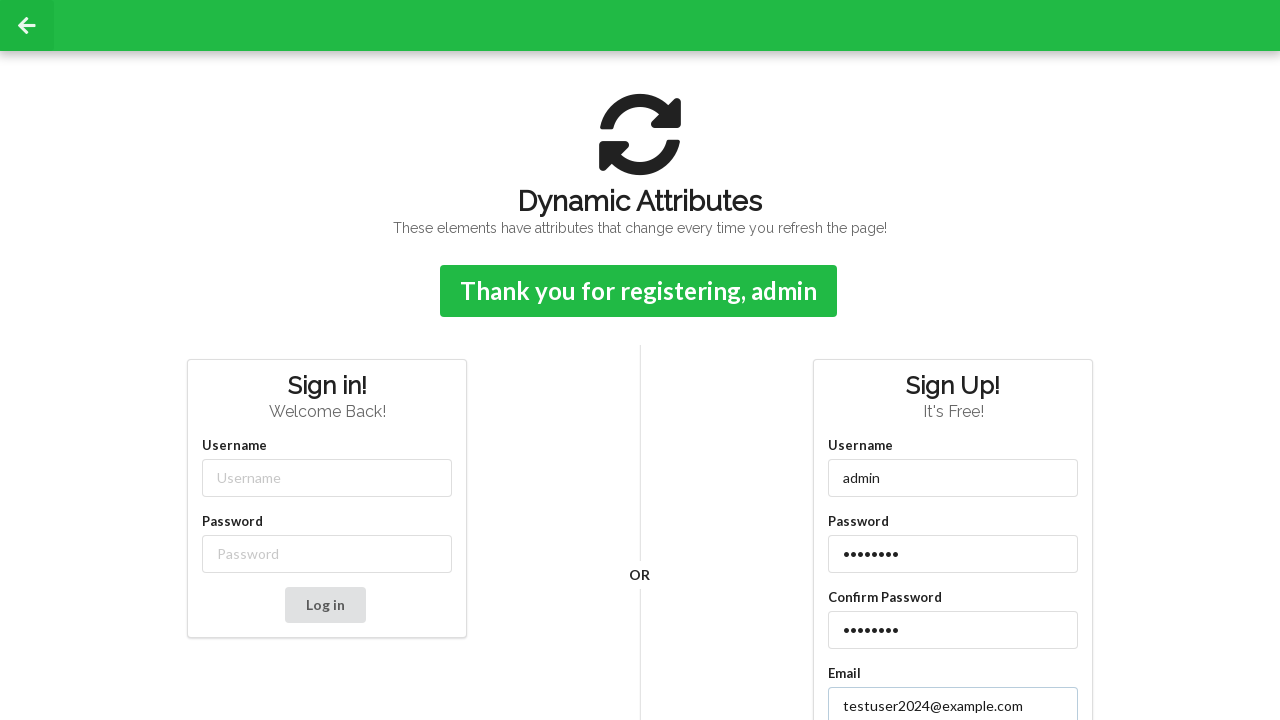

Confirmation message appeared with expected text
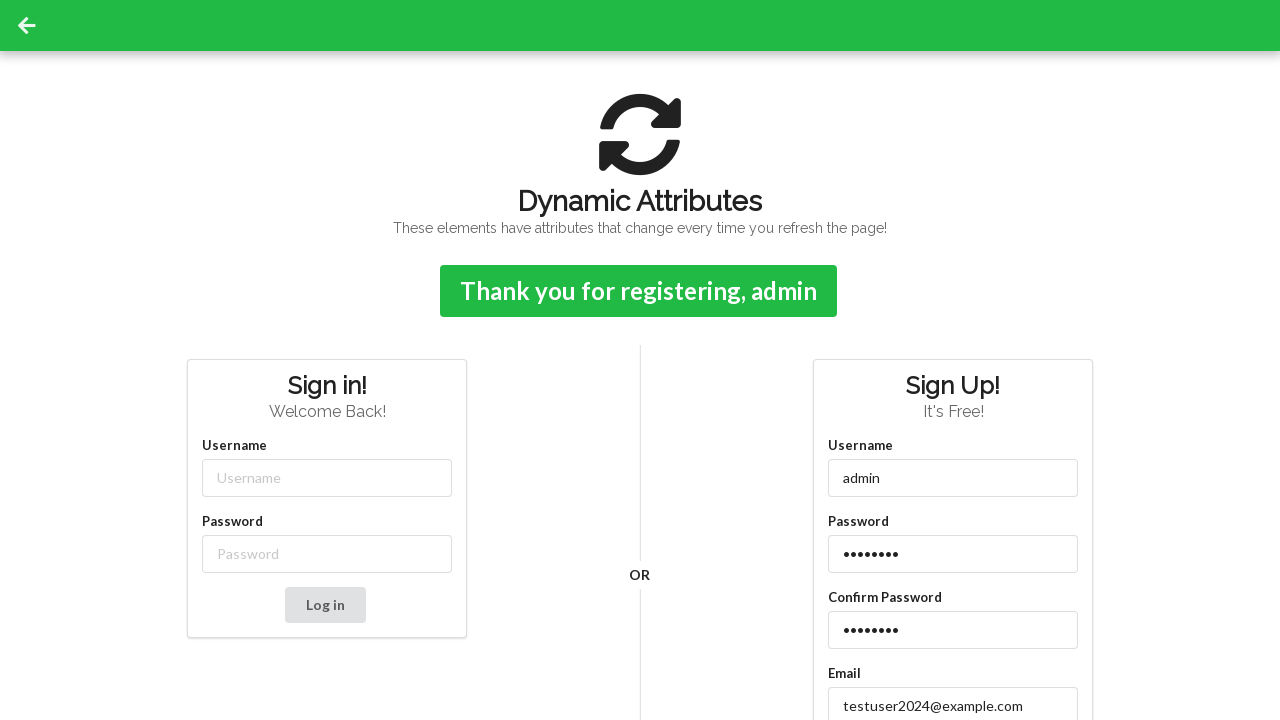

Verified confirmation message: Thank you for registering, admin
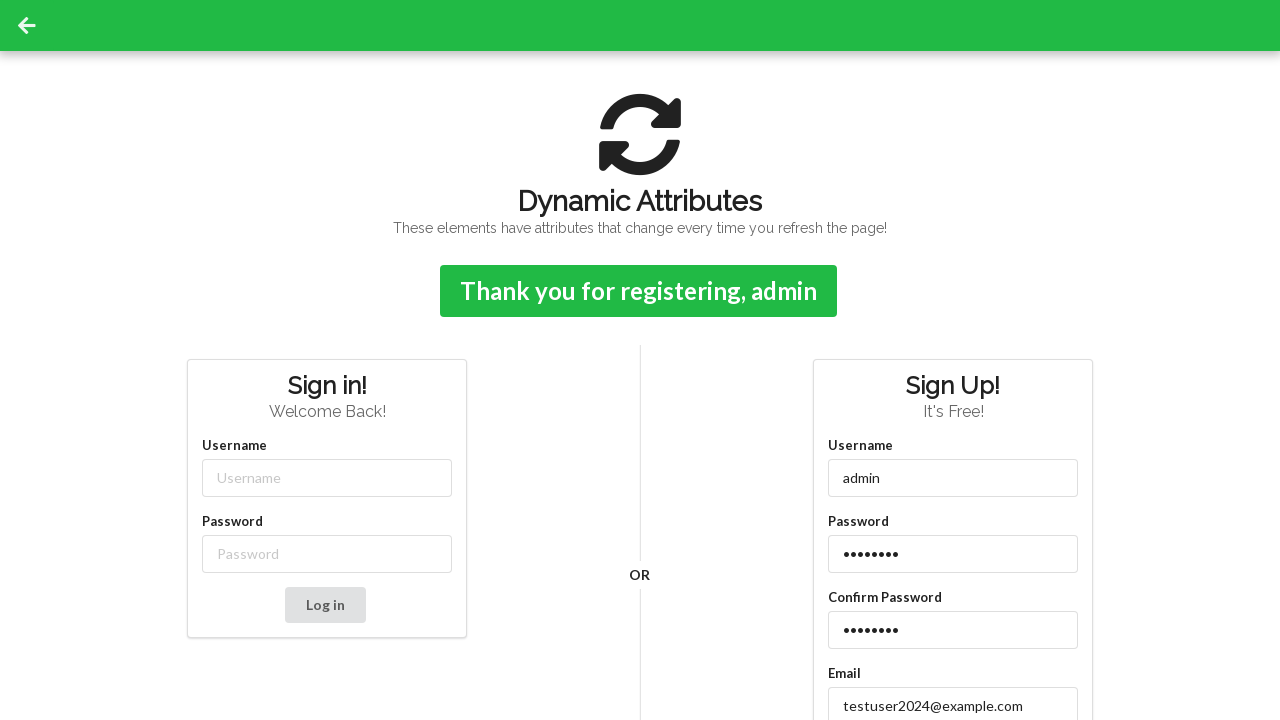

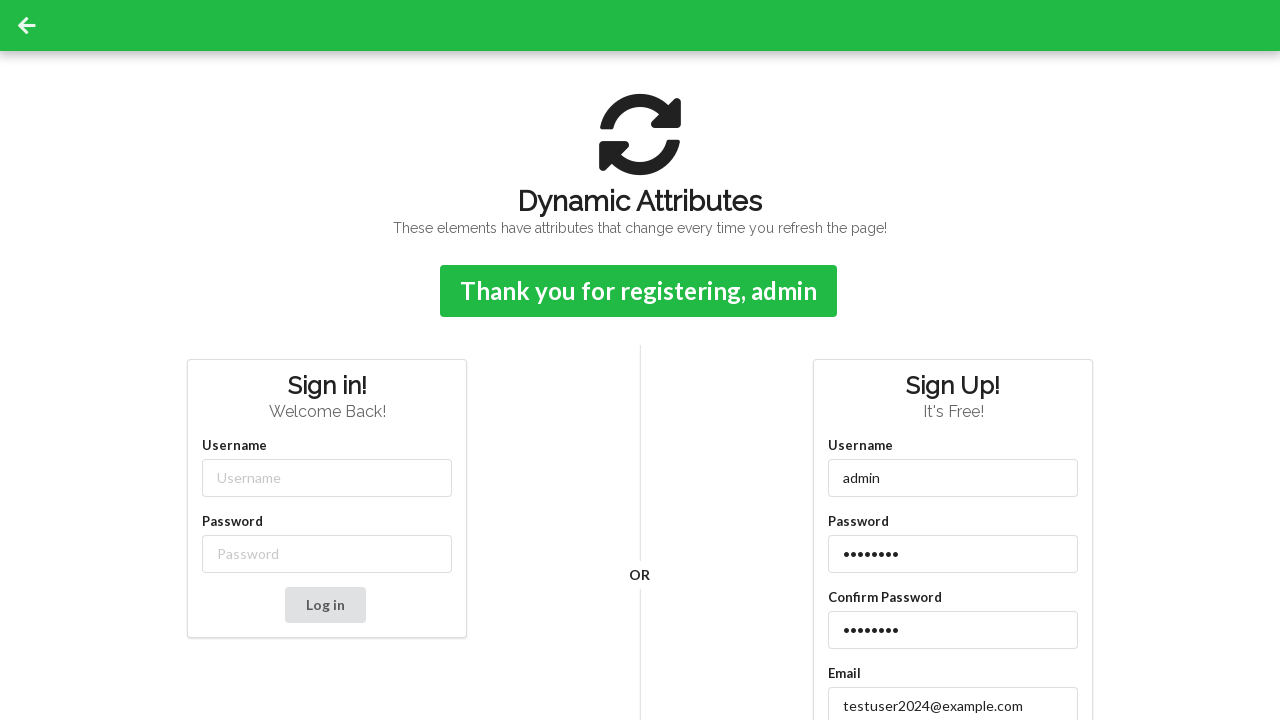